Navigates to Tokyo Treat website and verifies the page loads

Starting URL: https://tokyotreat.com/

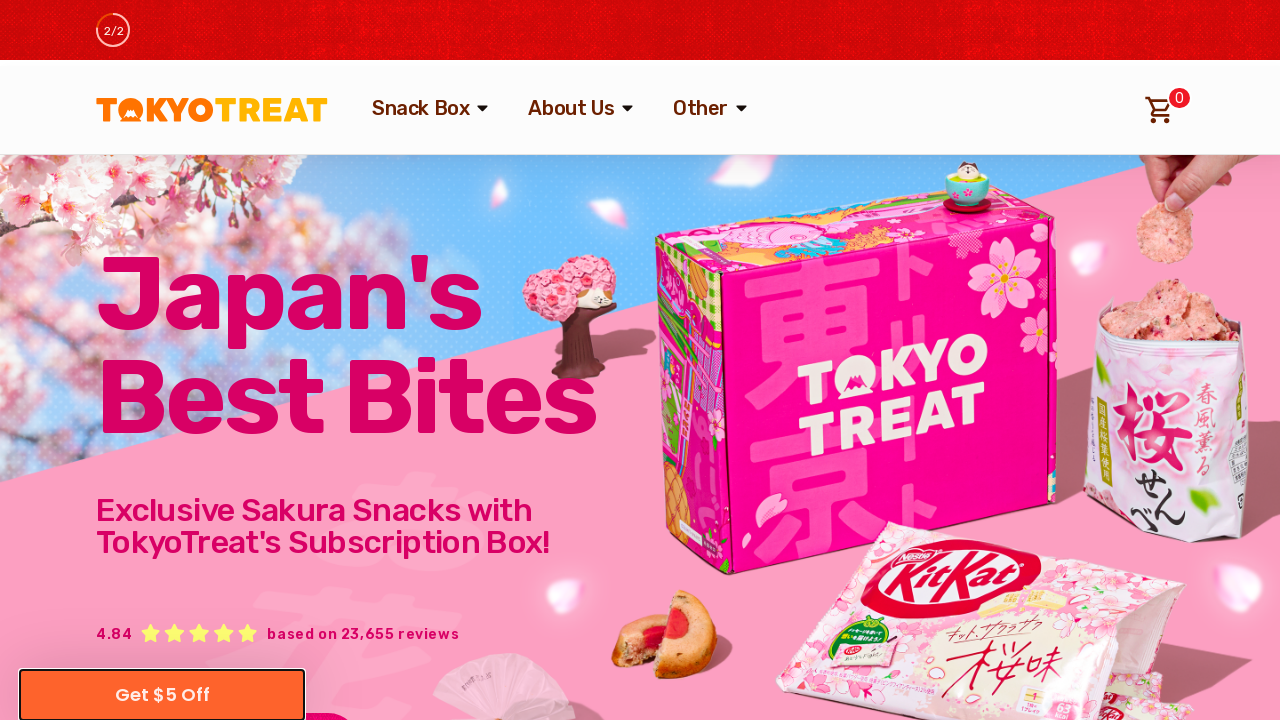

Waited for Tokyo Treat page to fully load (networkidle state)
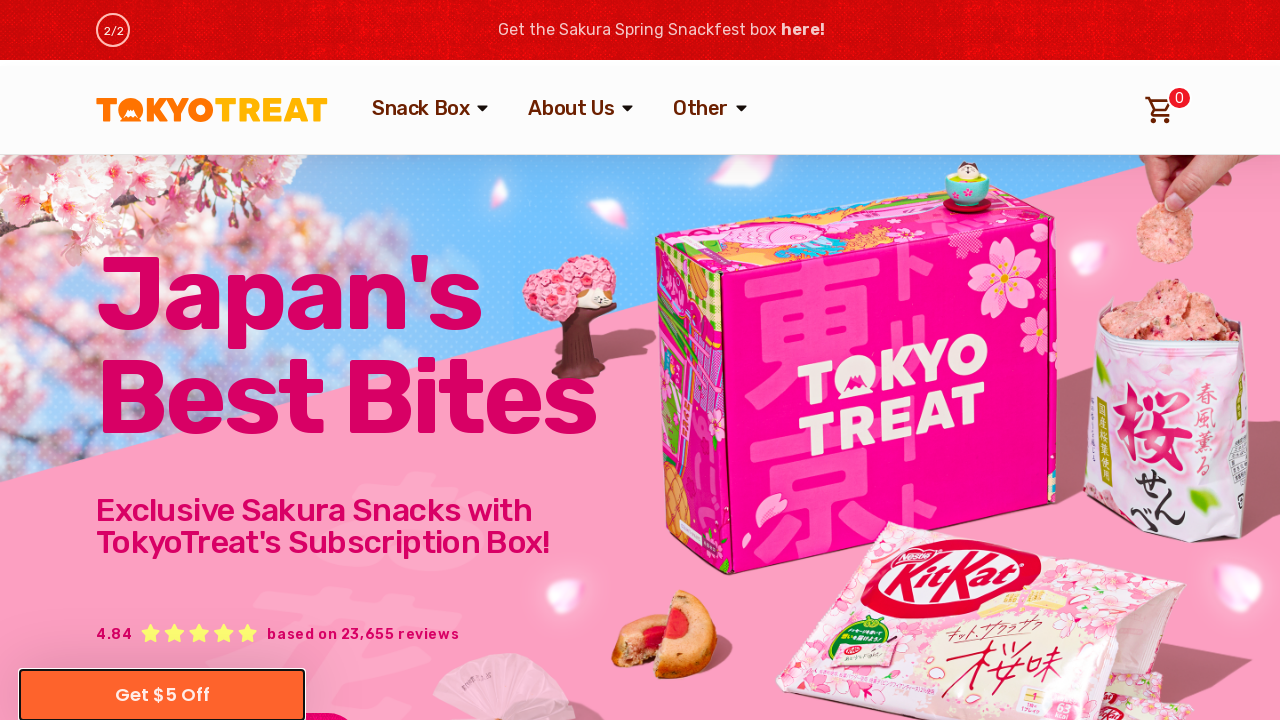

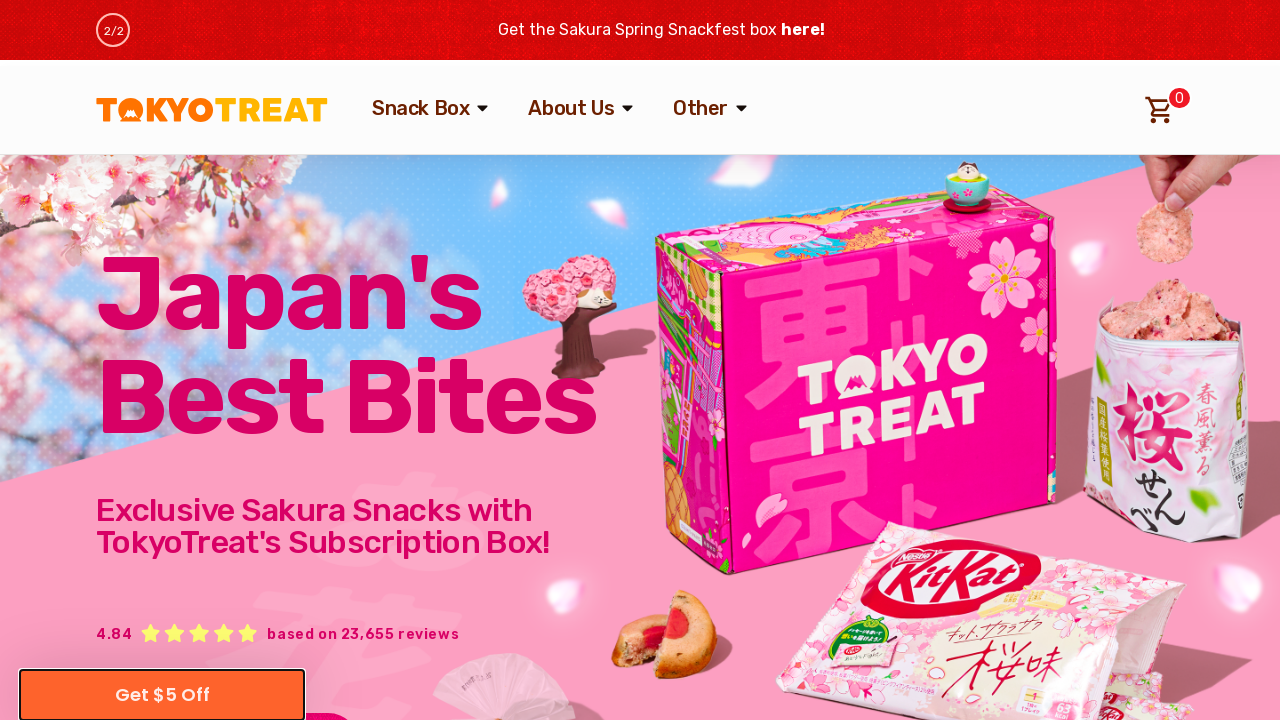